Tests radio button functionality by selecting Honda and then BMW radio options

Starting URL: https://www.letskodeit.com/practice

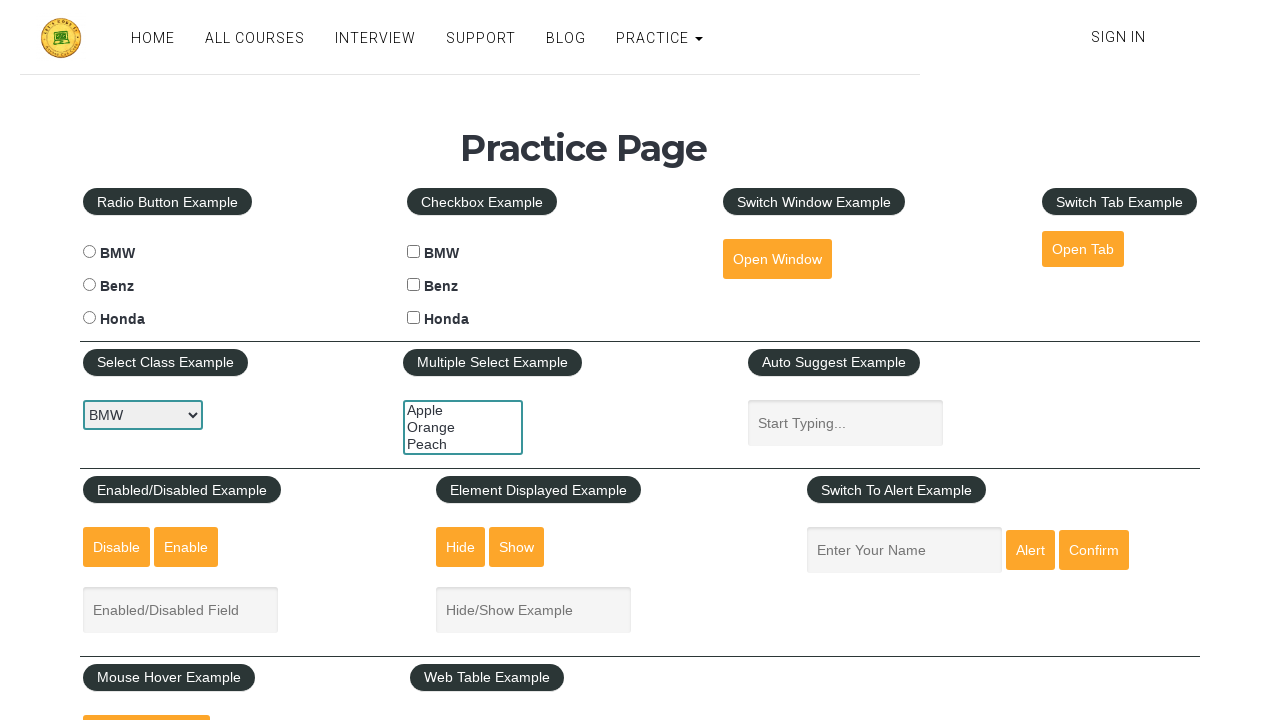

Clicked Honda radio button at (89, 318) on input[type='radio'][value='honda']
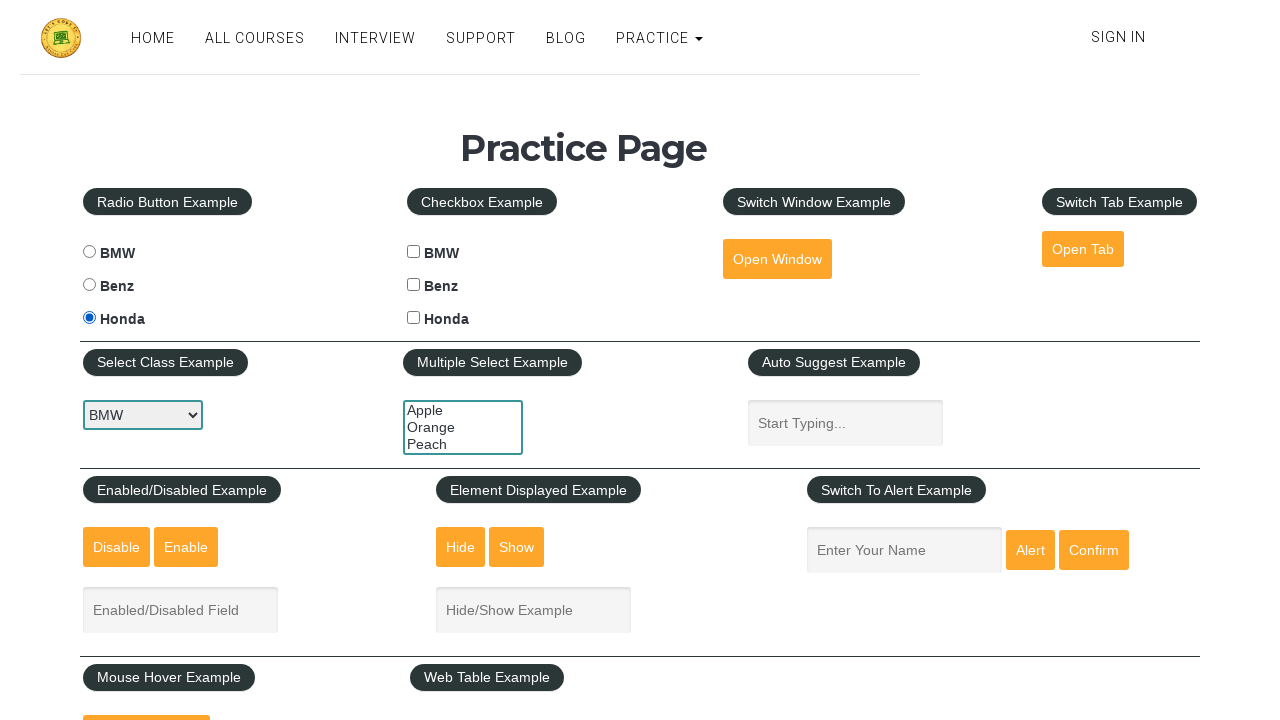

Clicked BMW radio button at (89, 252) on input[type='radio'][value='bmw']
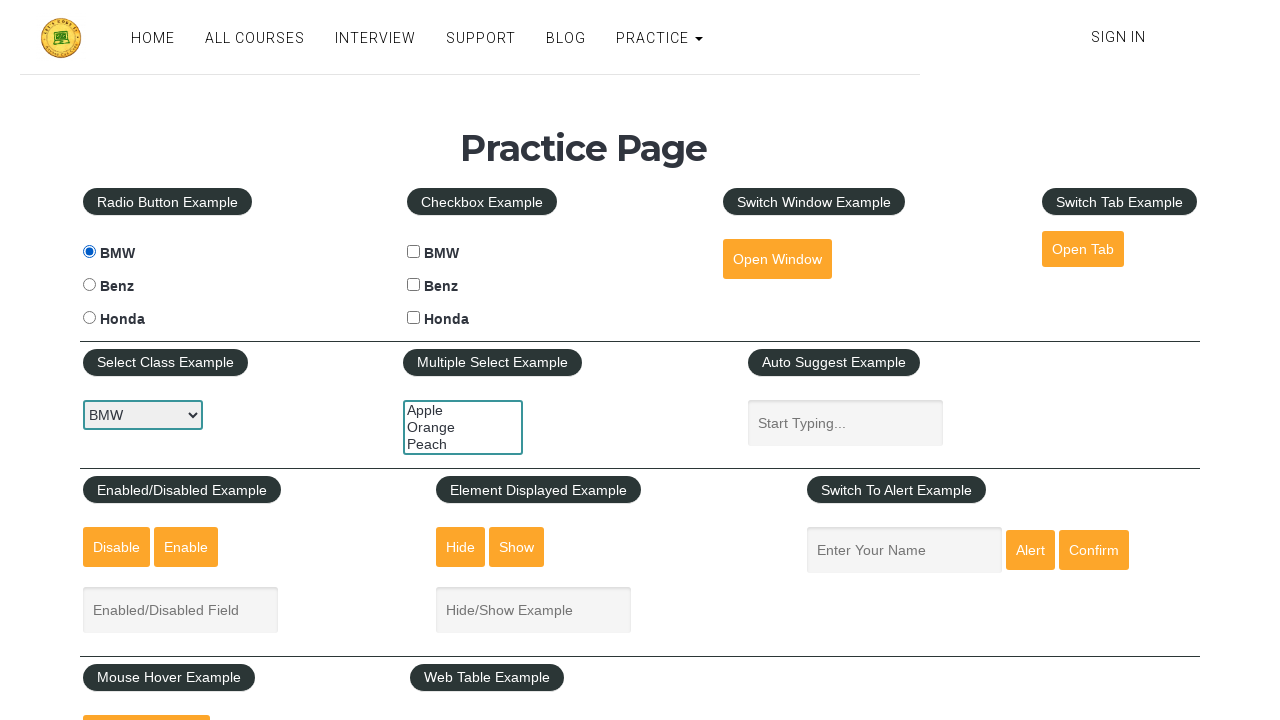

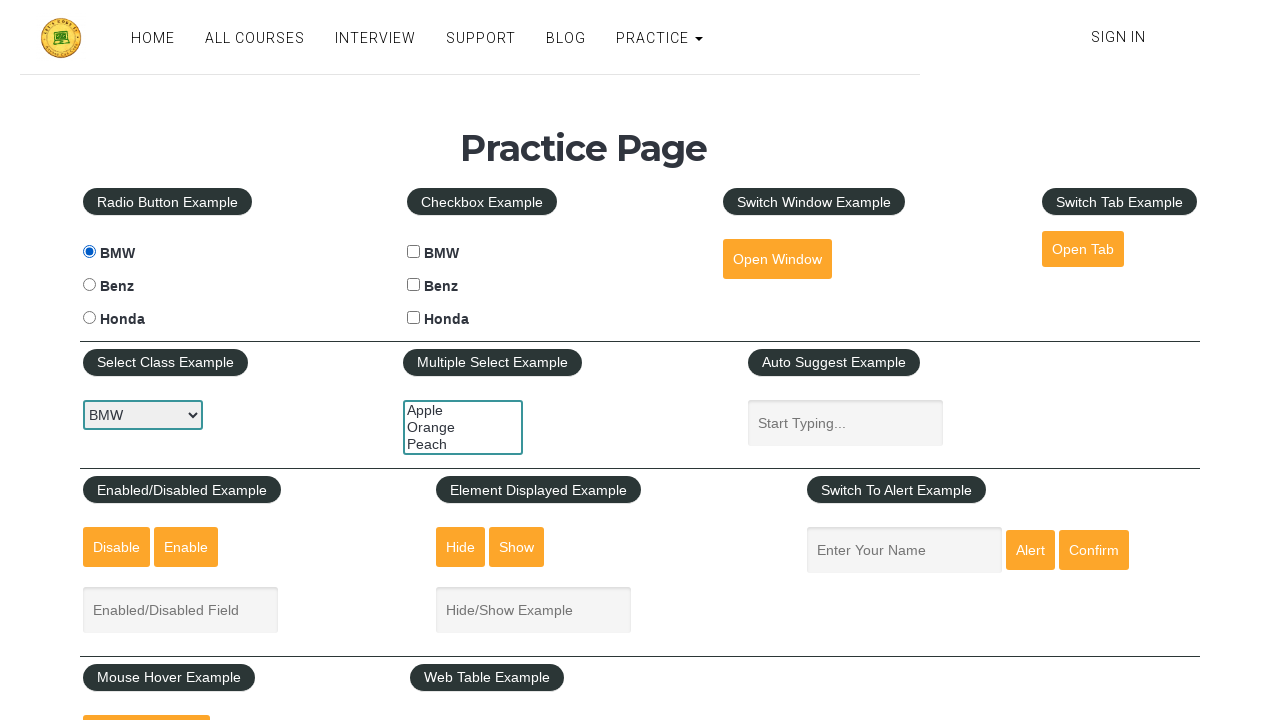